Navigates to the DemoQA text box practice page and waits for the page to load.

Starting URL: https://demoqa.com/text-box

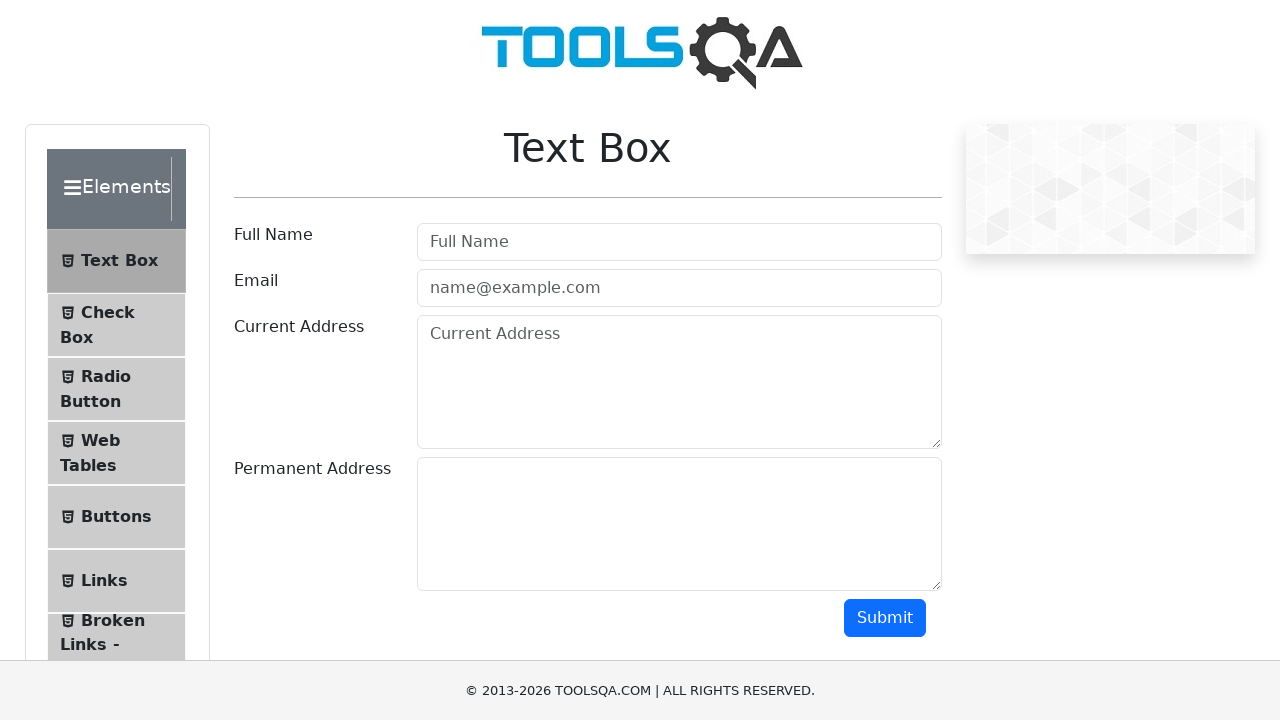

Navigated to DemoQA text box practice page
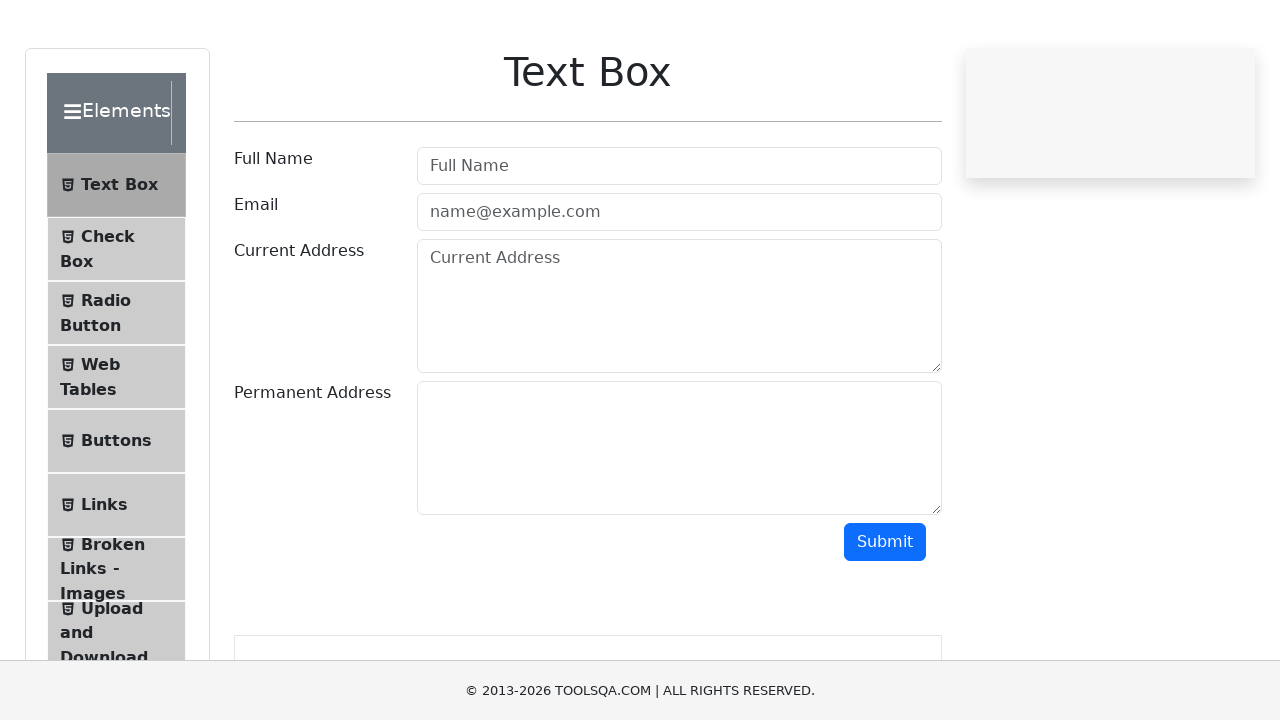

Text box form loaded and became visible
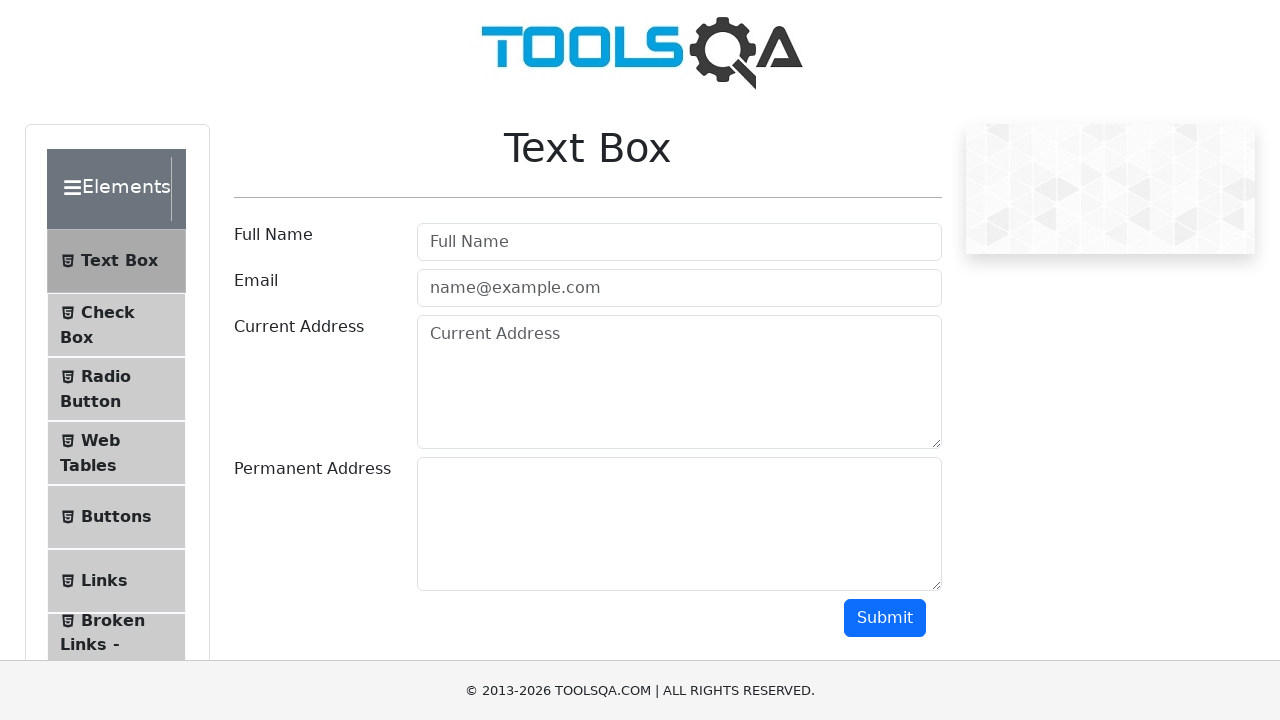

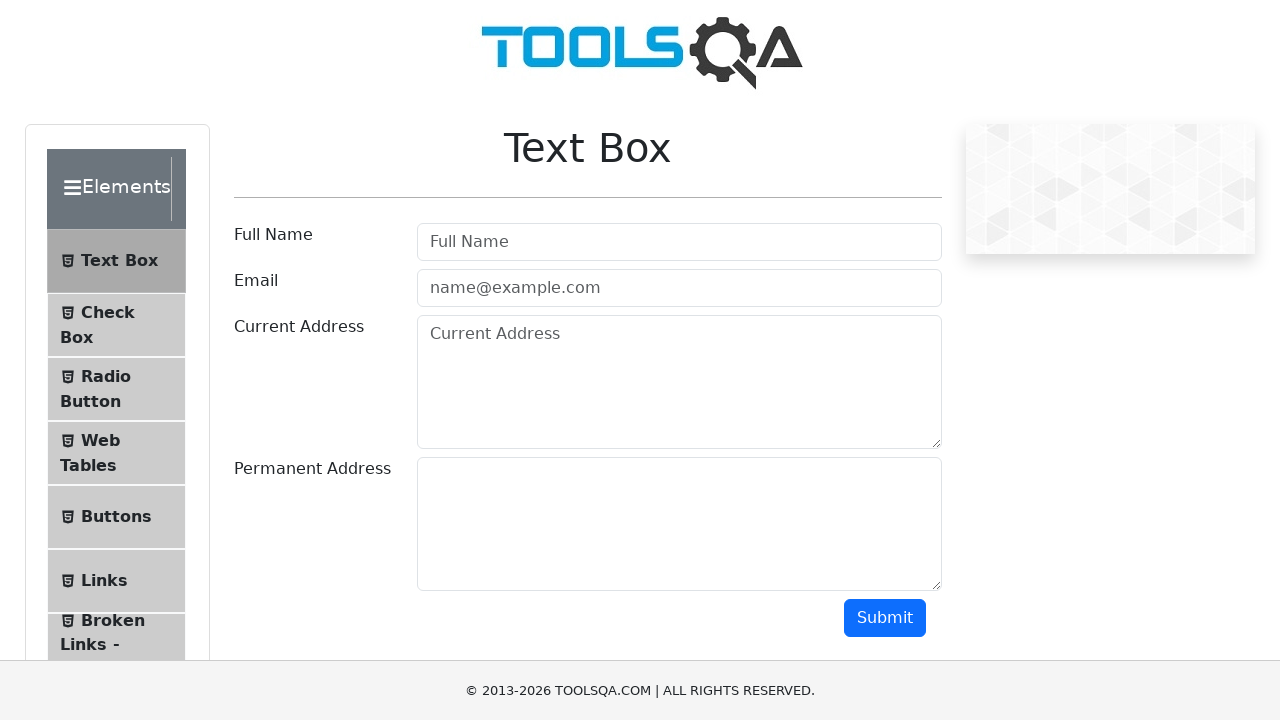